Tests JavaScript alert handling by clicking a button that triggers an alert and accepting it

Starting URL: https://www.globalsqa.com/samplepagetest/#contact-form-2599

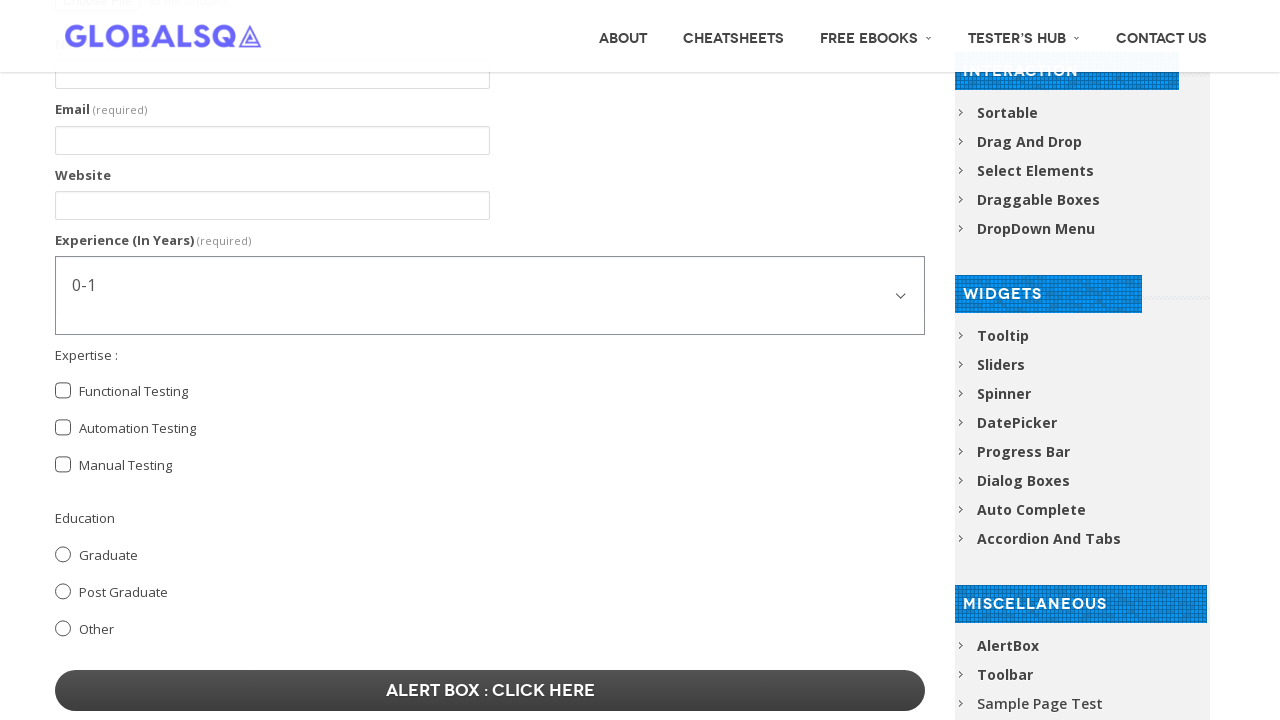

Set up dialog handler to accept alerts
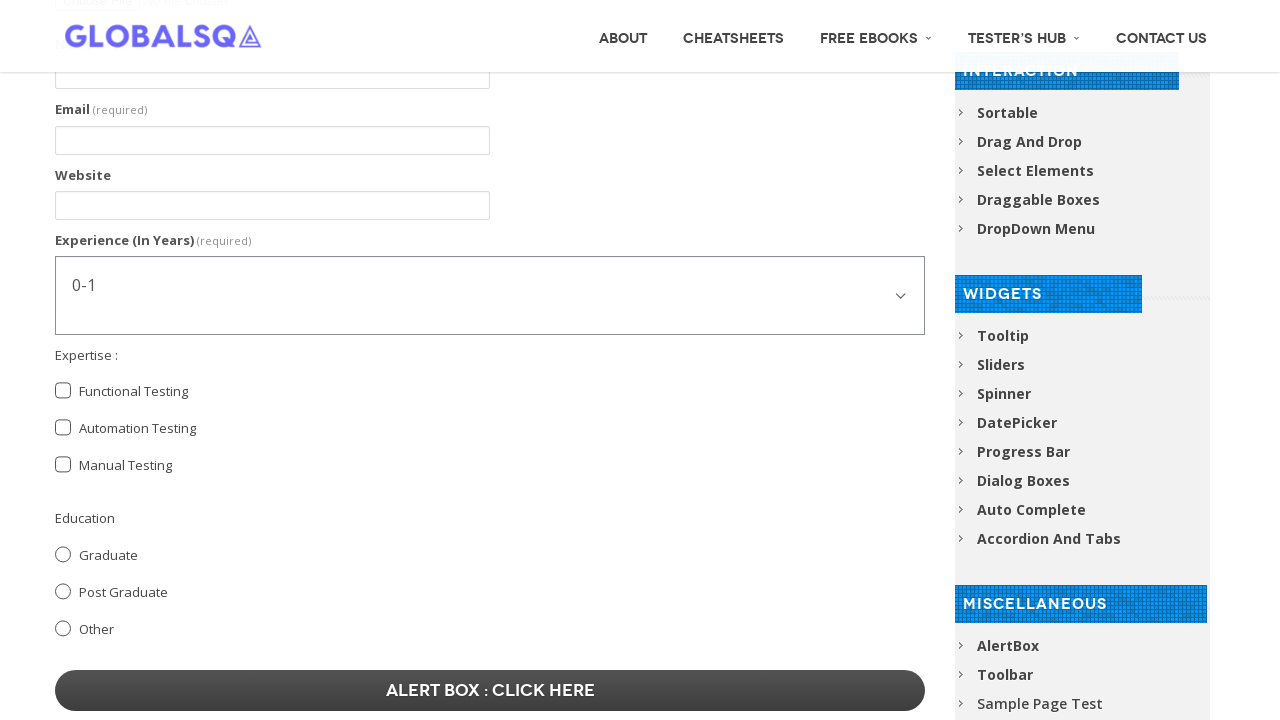

Clicked Alert Box button to trigger JavaScript alert at (490, 690) on xpath=//button[text()='Alert Box : Click Here']
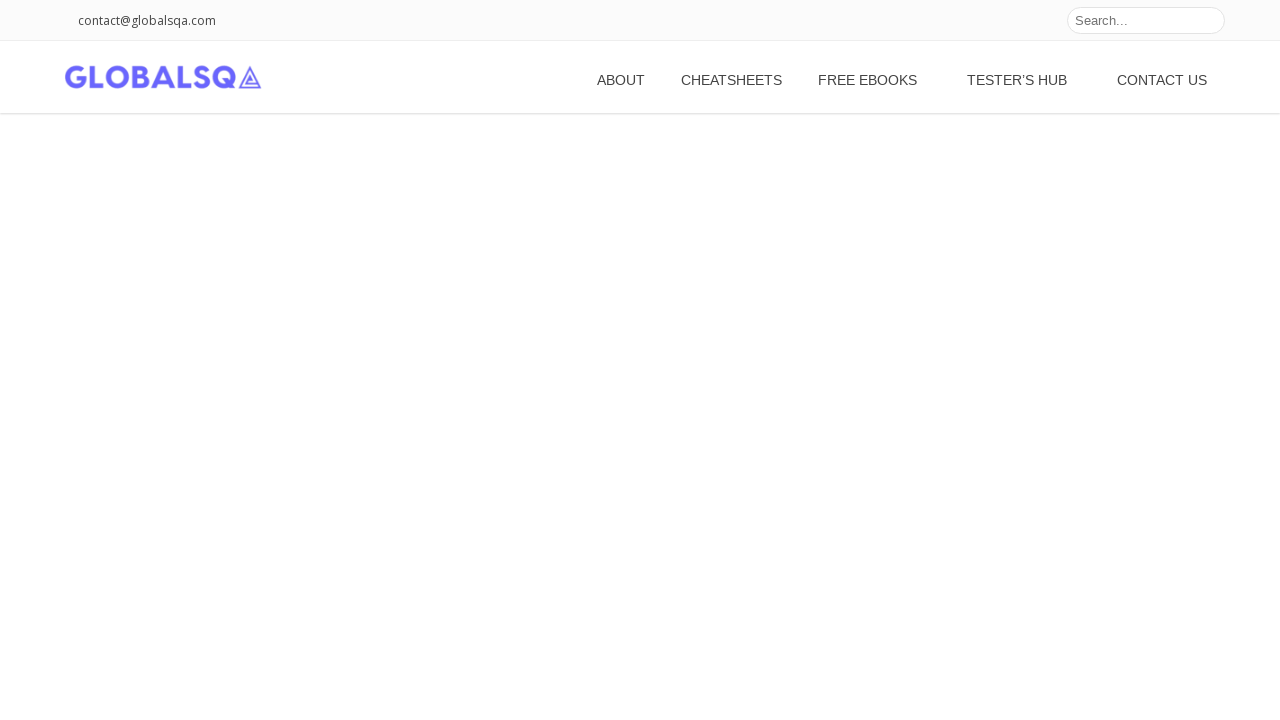

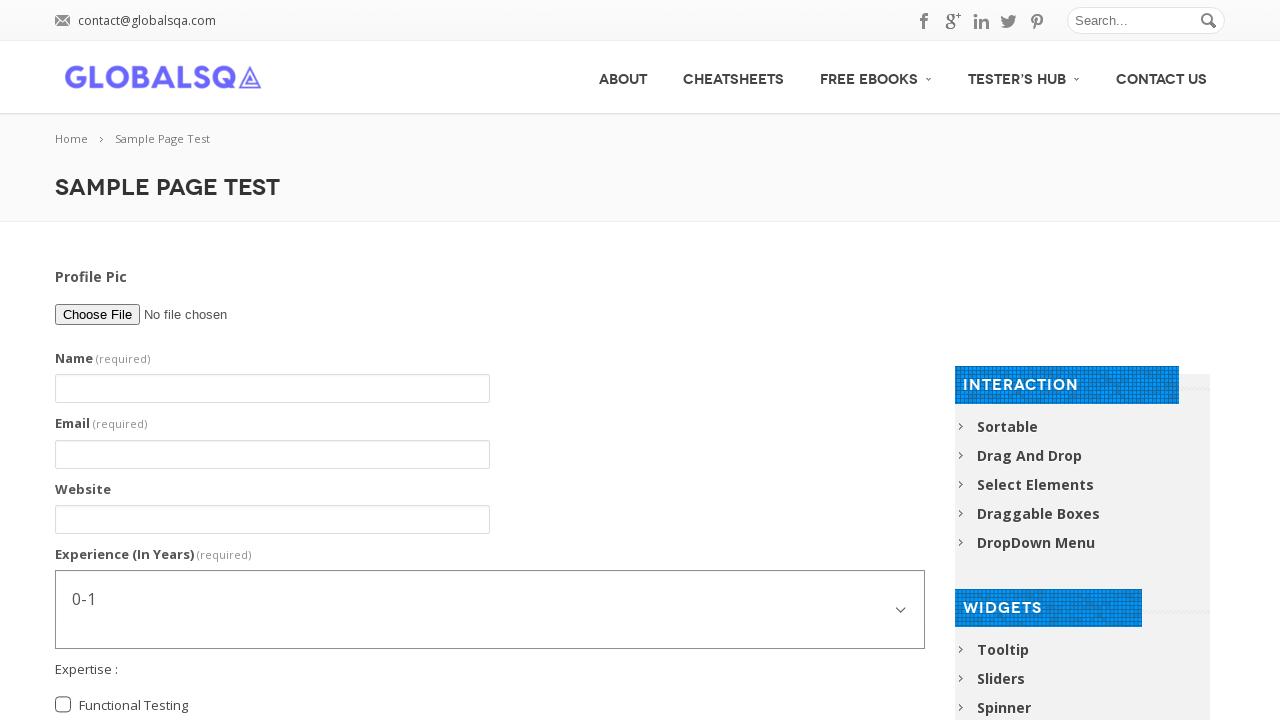